Opens multiple browser tabs and performs scroll actions on the main page, testing tab management and page scrolling functionality

Starting URL: https://shafa.ua/

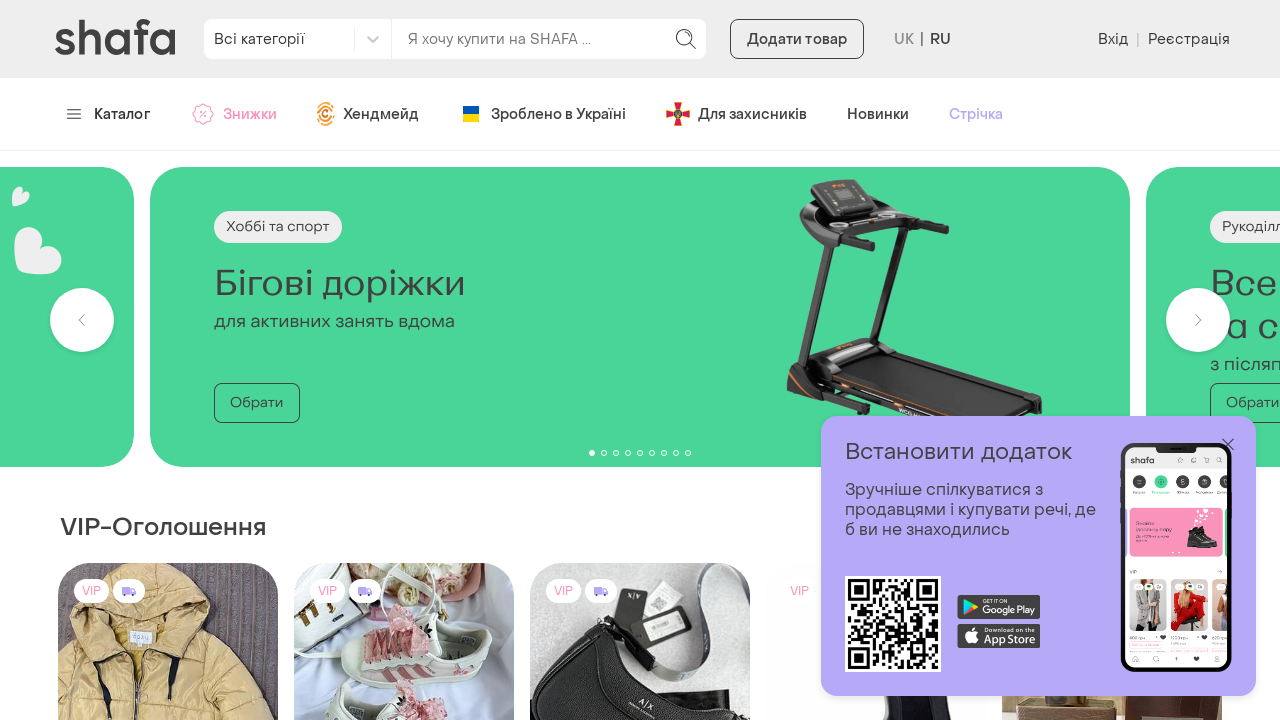

Created first new browser tab
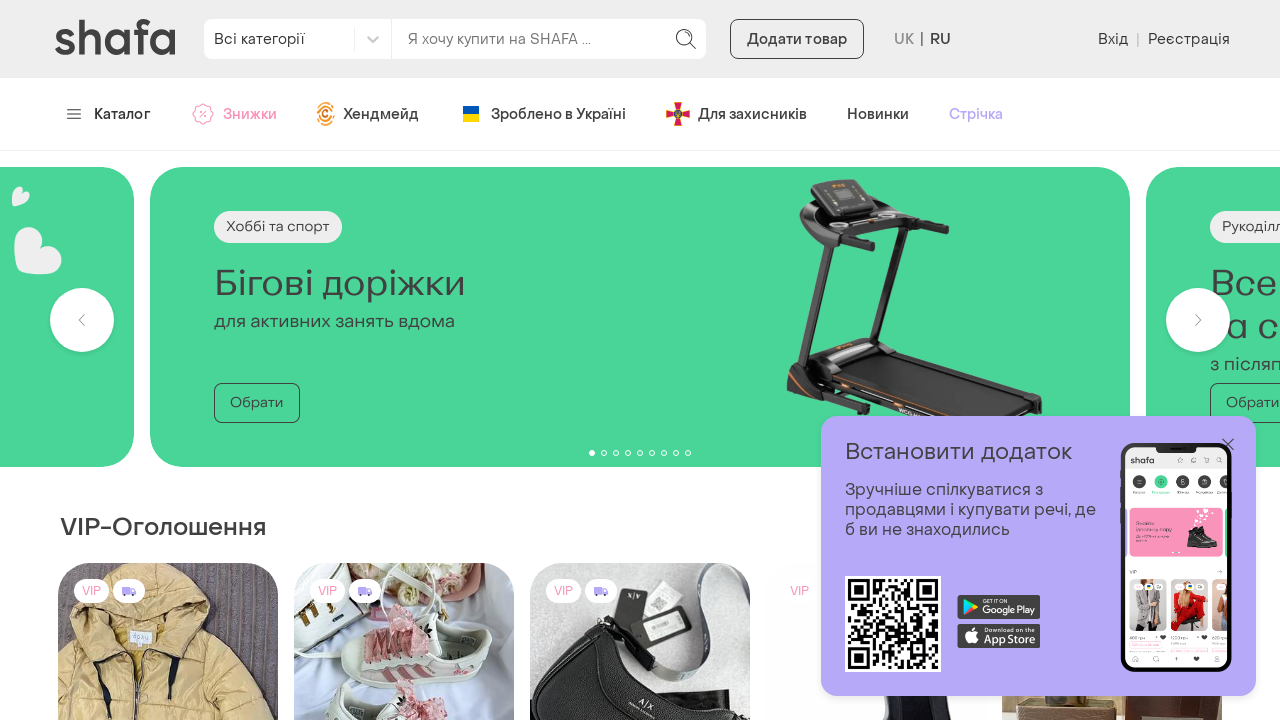

Created second new browser tab
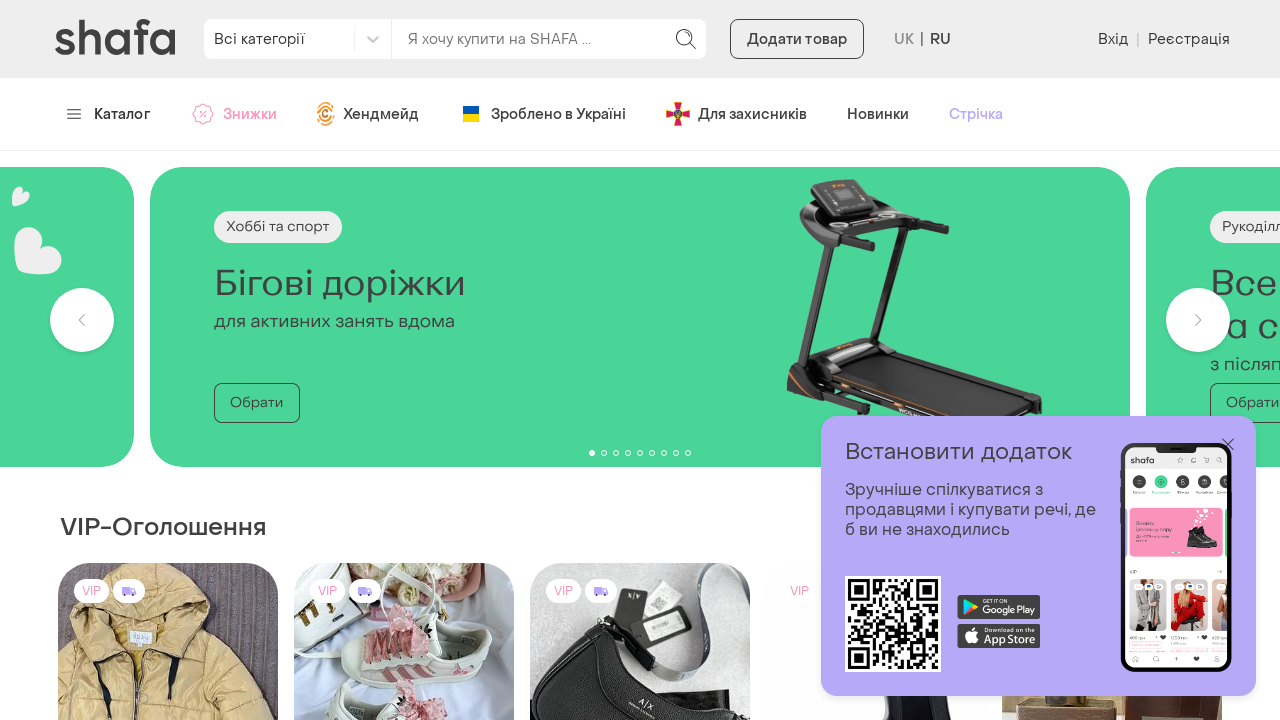

Created third new browser tab
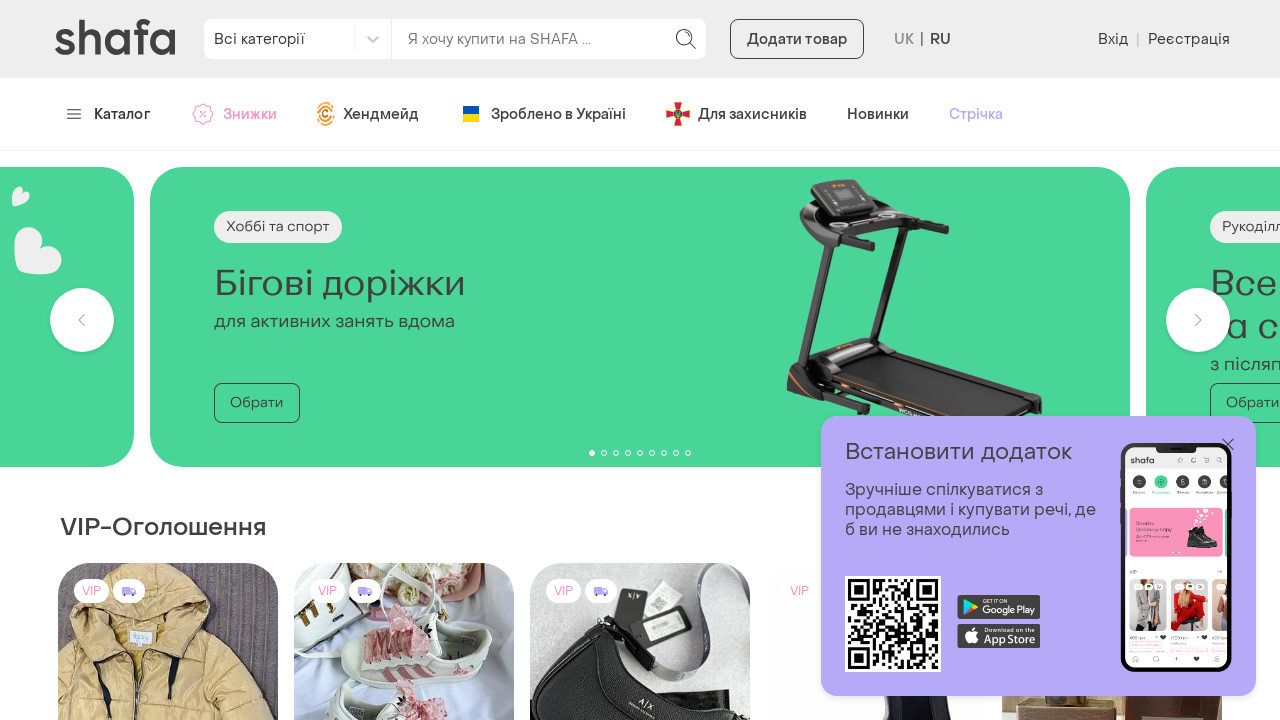

Created fourth new browser tab
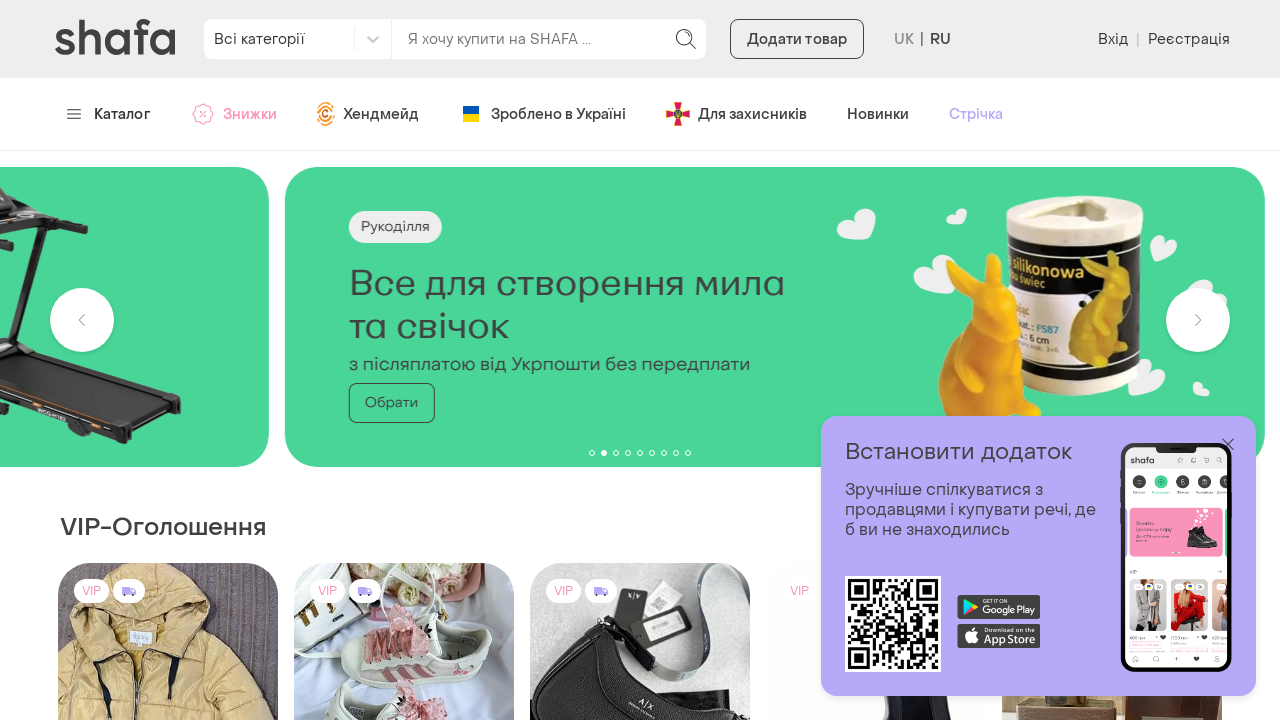

Created fifth new browser tab
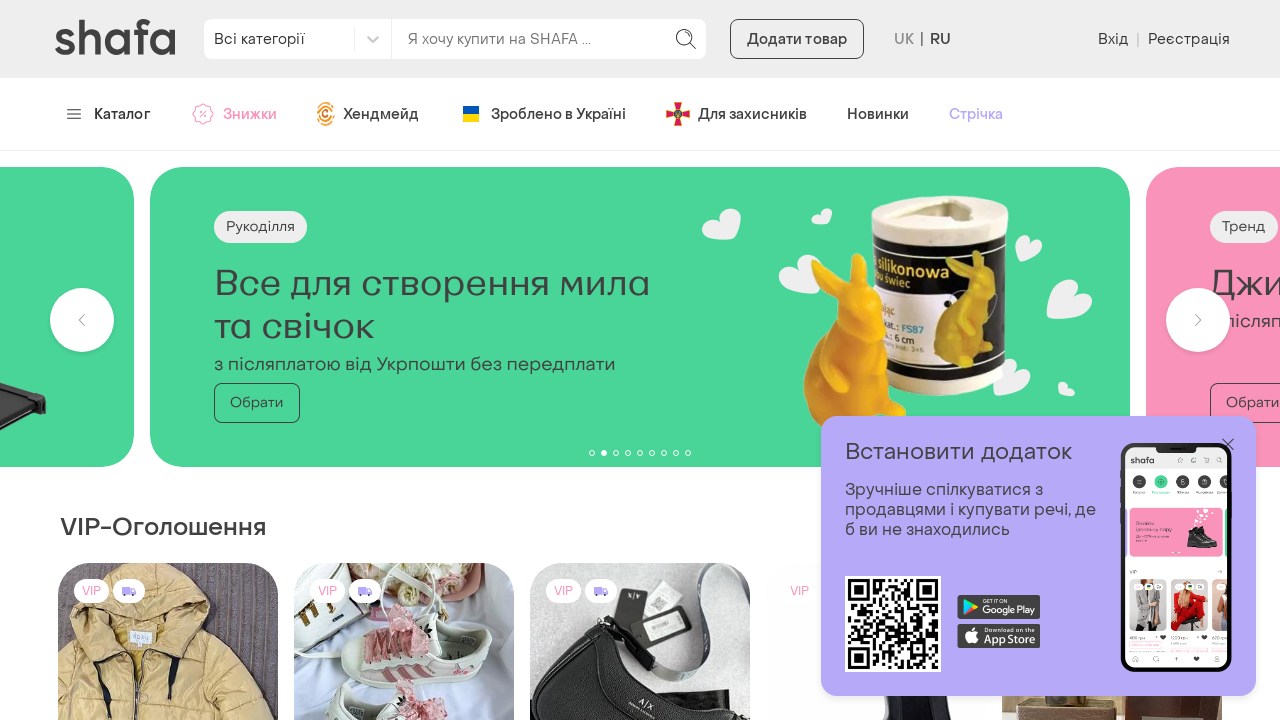

Switched back to original main page
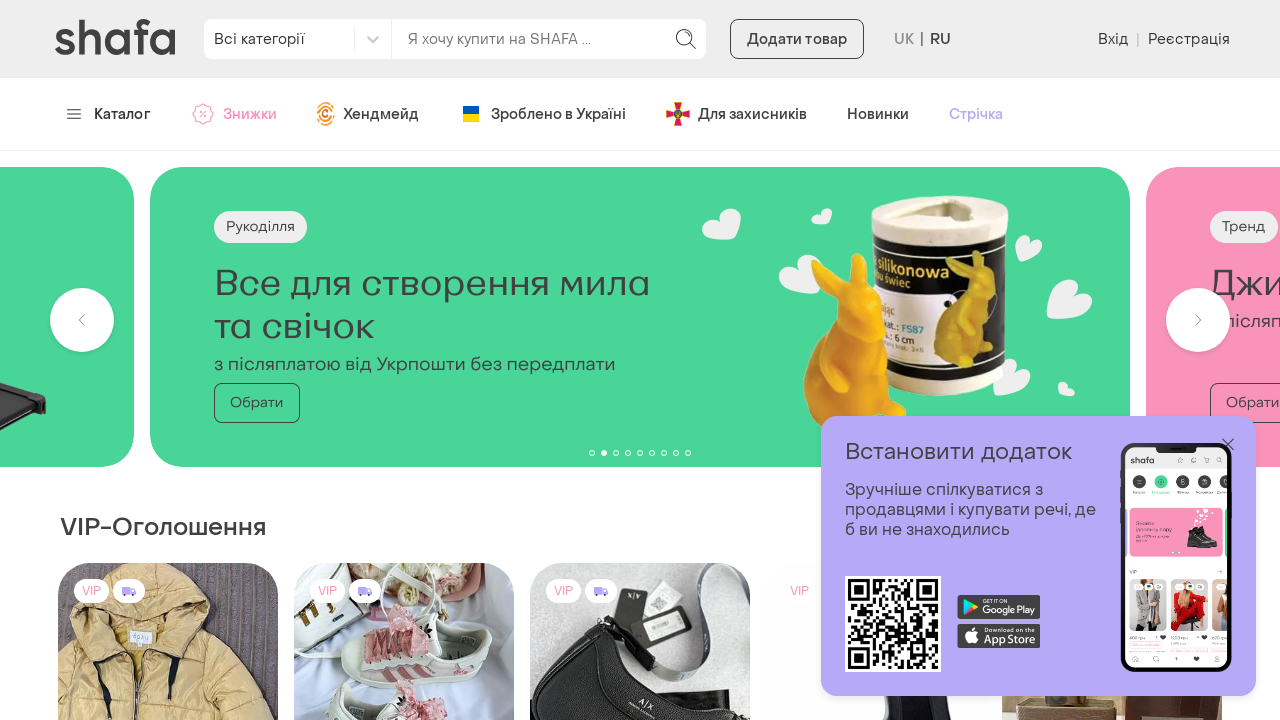

Scrolled down 3000 pixels on main page
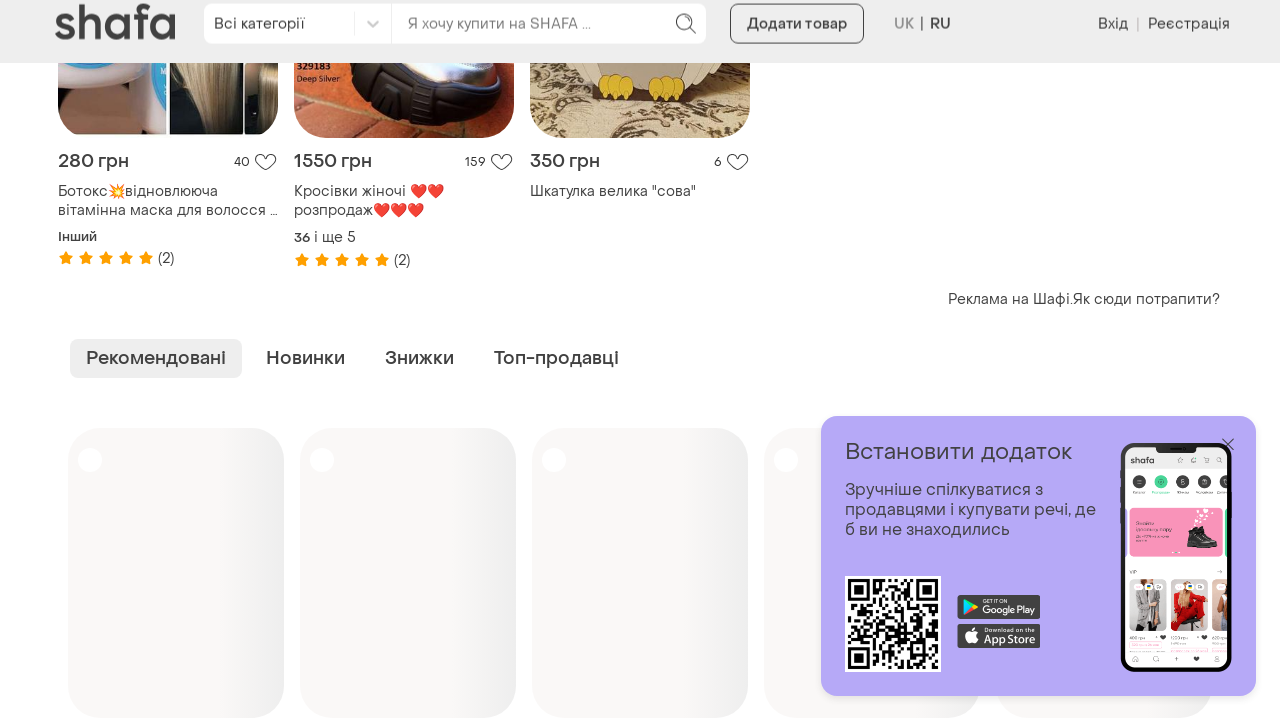

Scrolled up 1000 pixels on main page
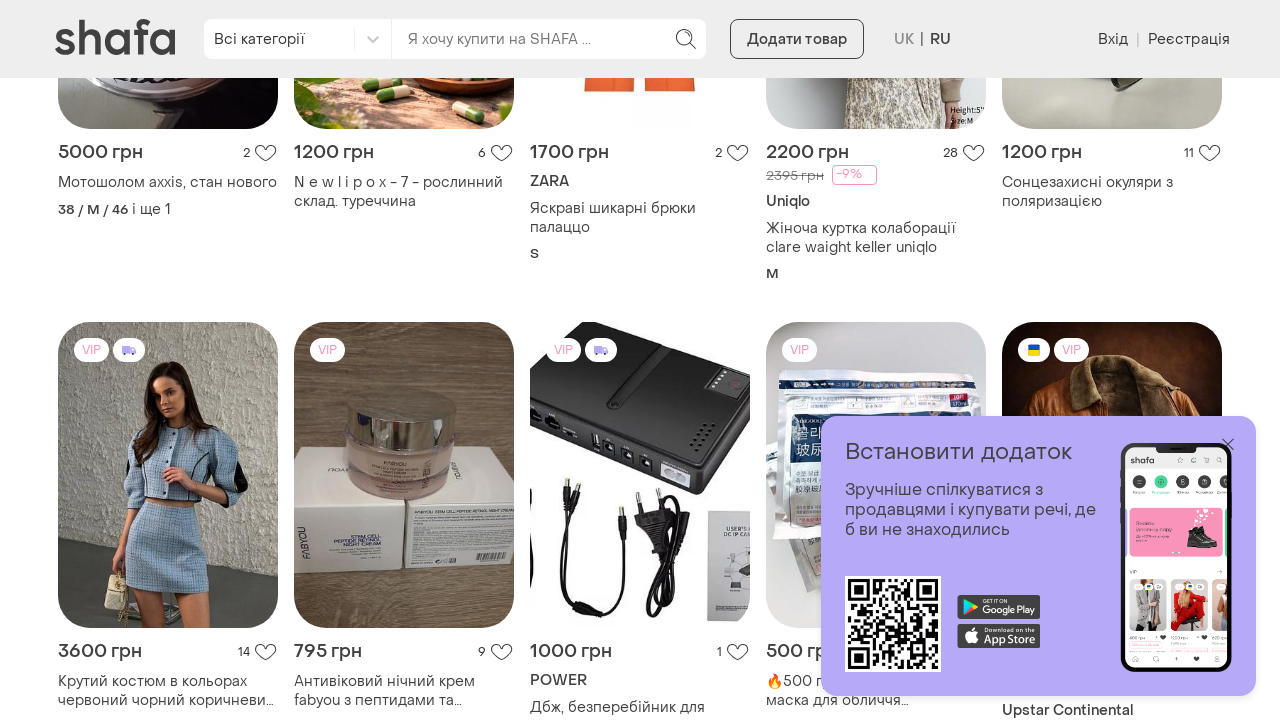

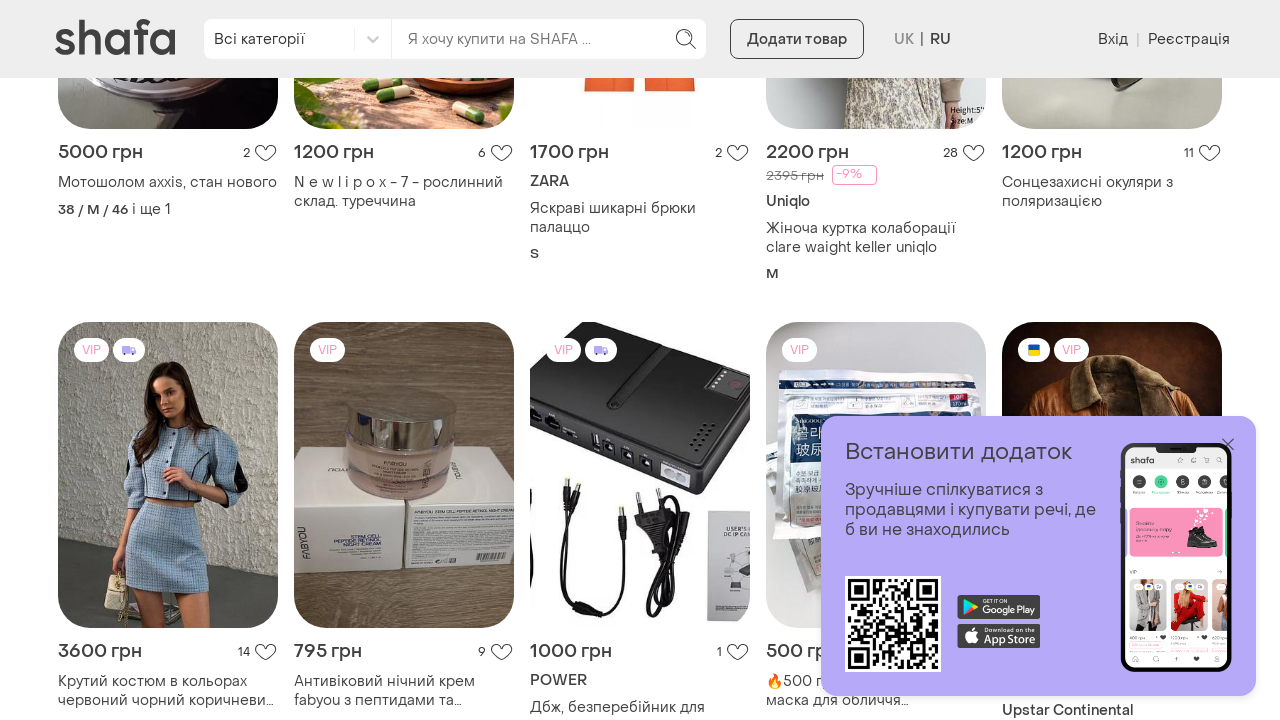